Opens DuckDuckGo homepage and verifies the page loads successfully

Starting URL: https://duckduckgo.com

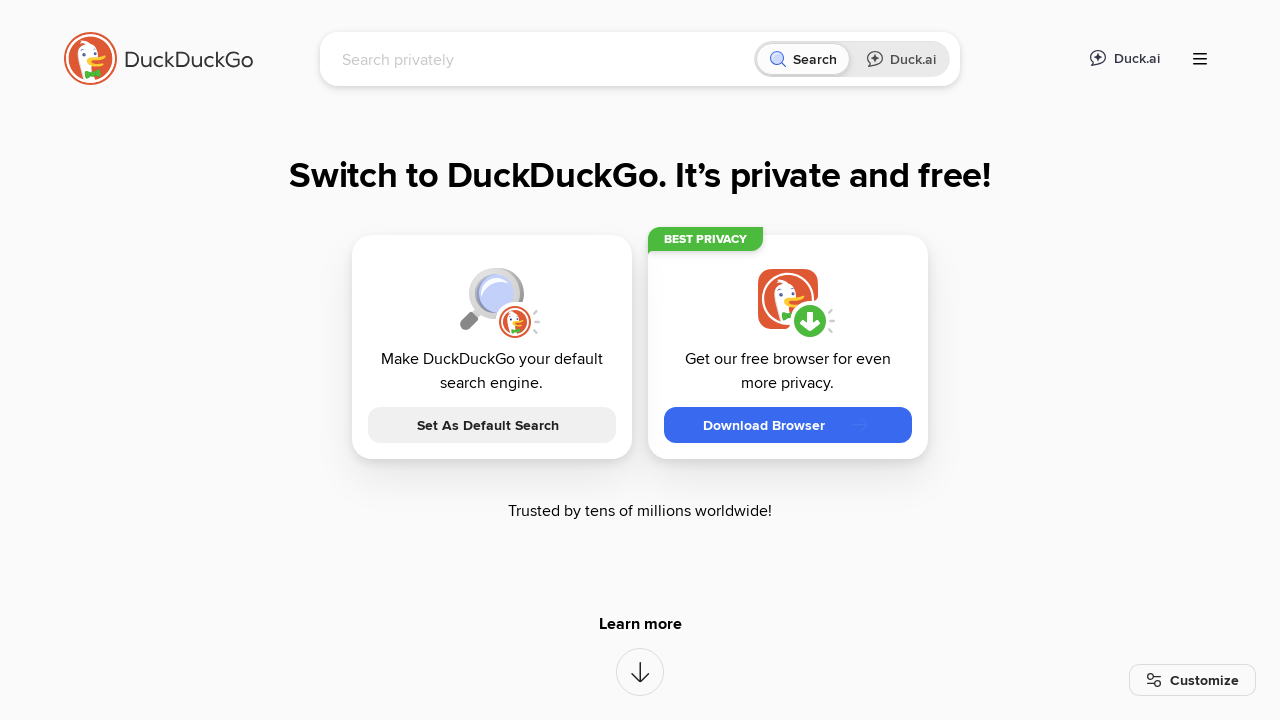

Navigated to DuckDuckGo homepage
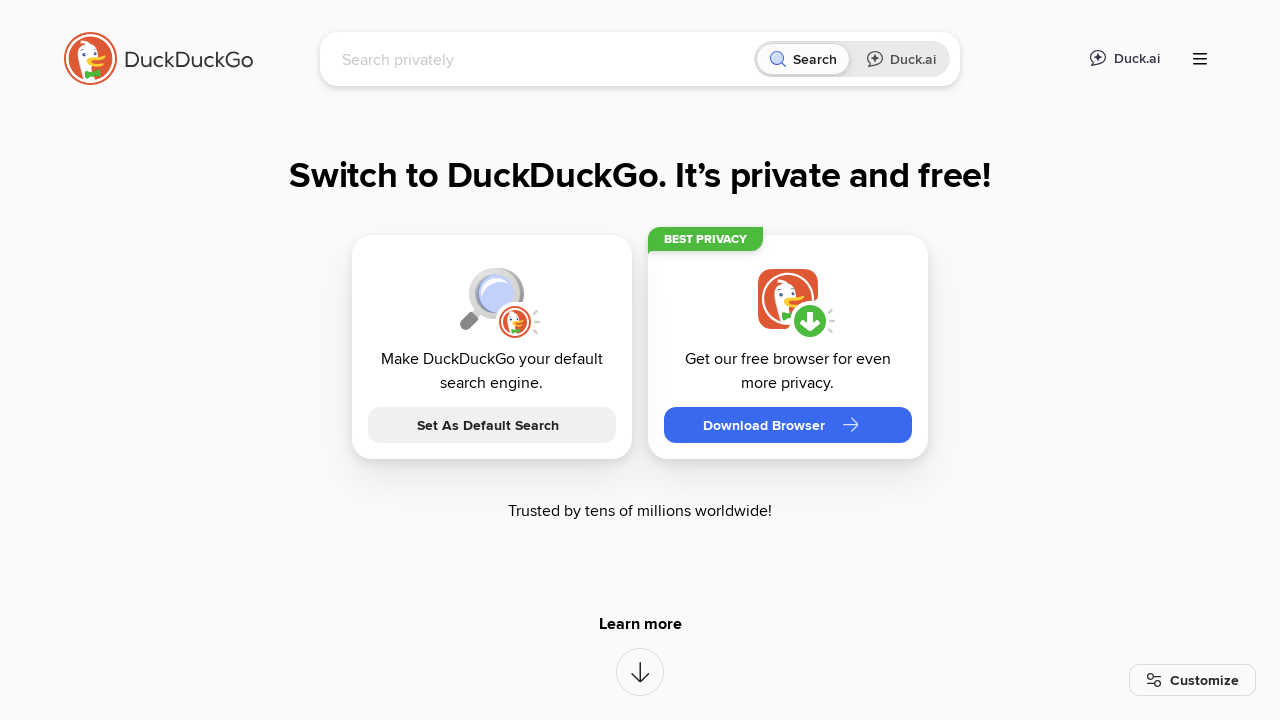

Search input field loaded successfully
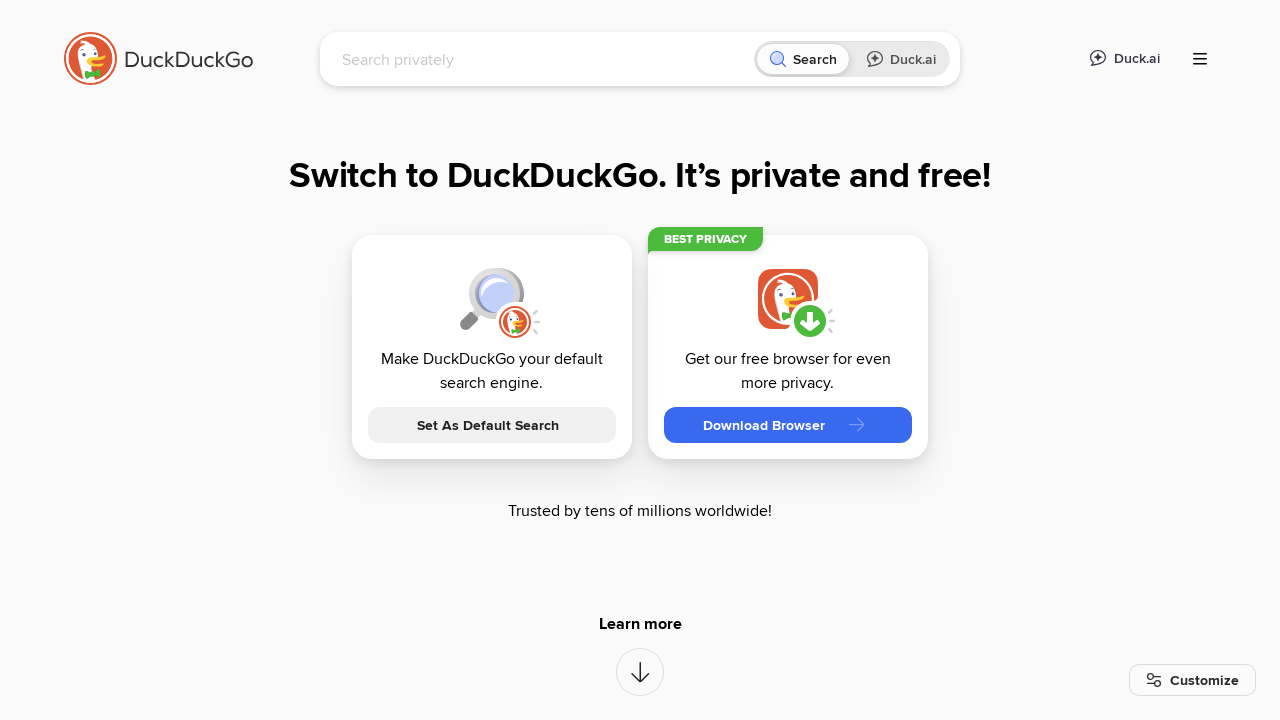

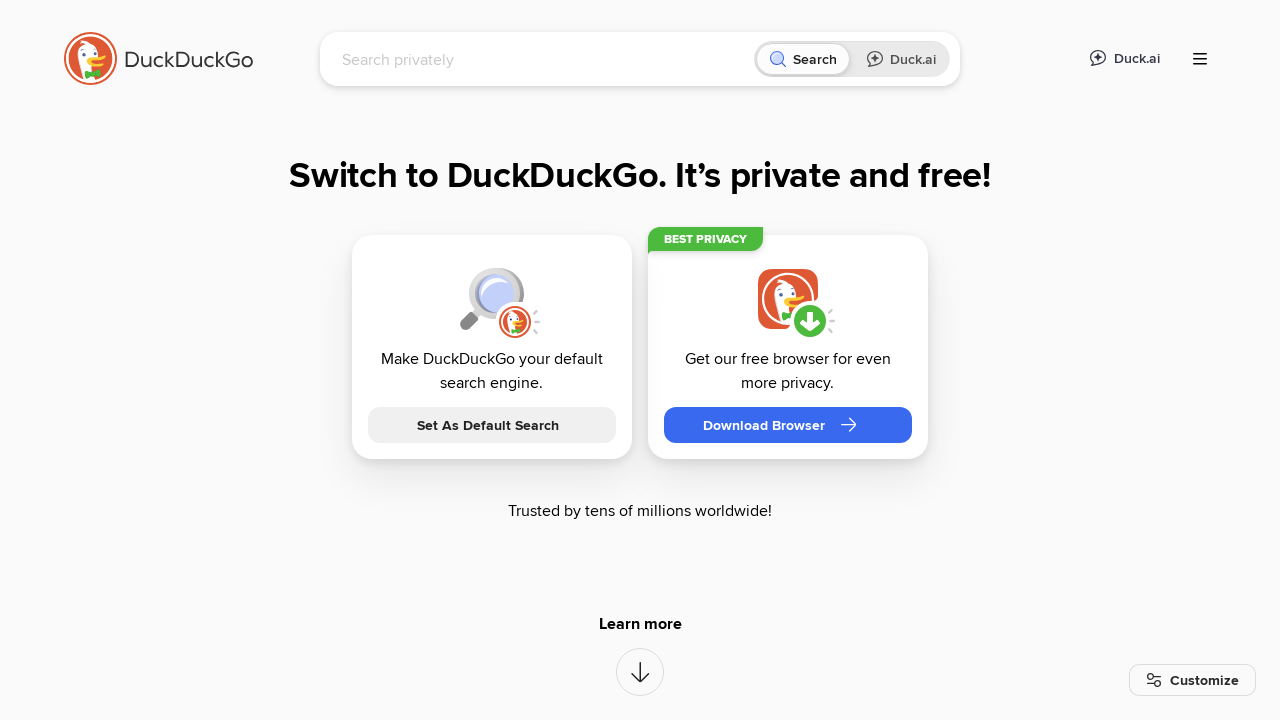